Tests right-click functionality by performing a context click on a button element

Starting URL: https://demoqa.com/buttons

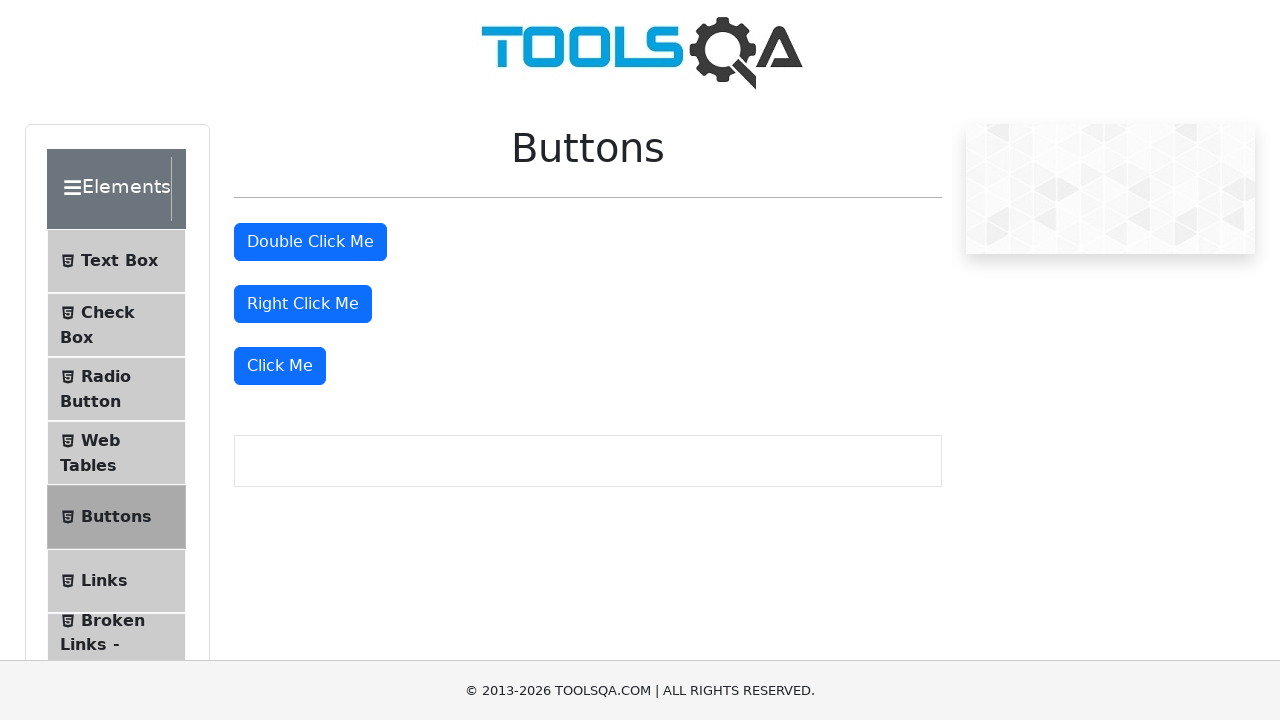

Located the right-click button element
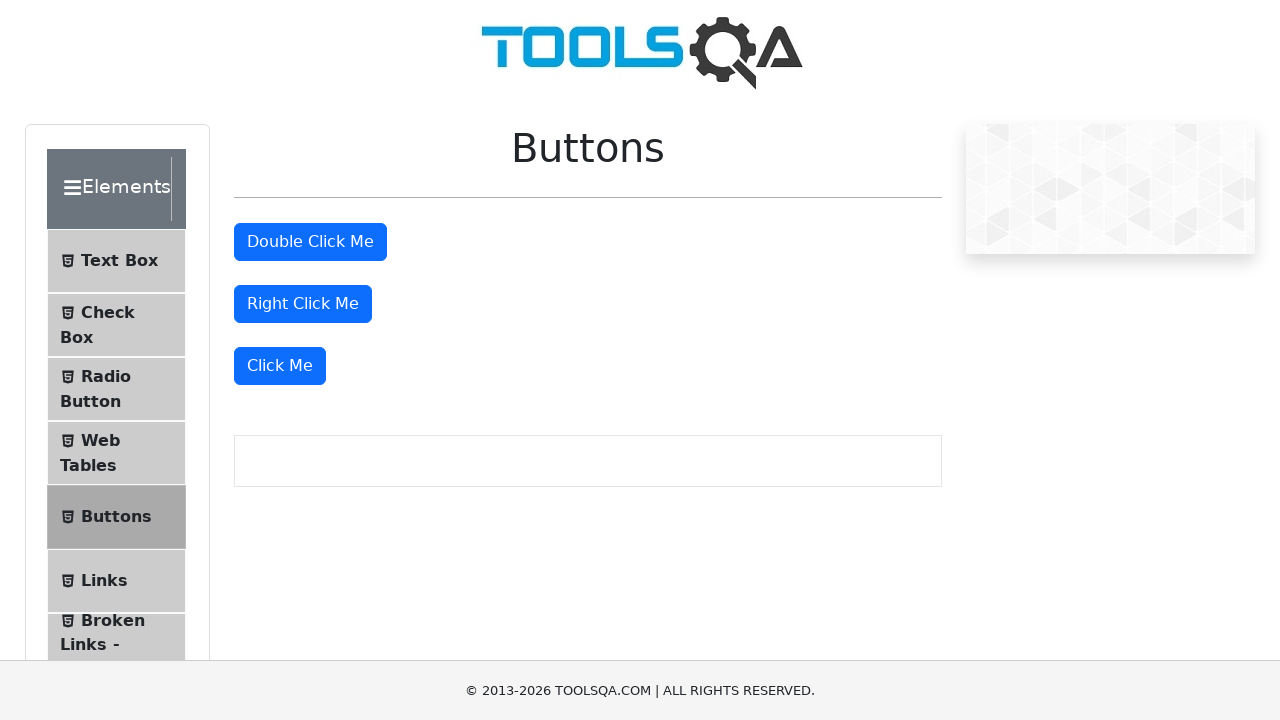

Performed context click (right-click) on the button element at (303, 304) on #rightClickBtn
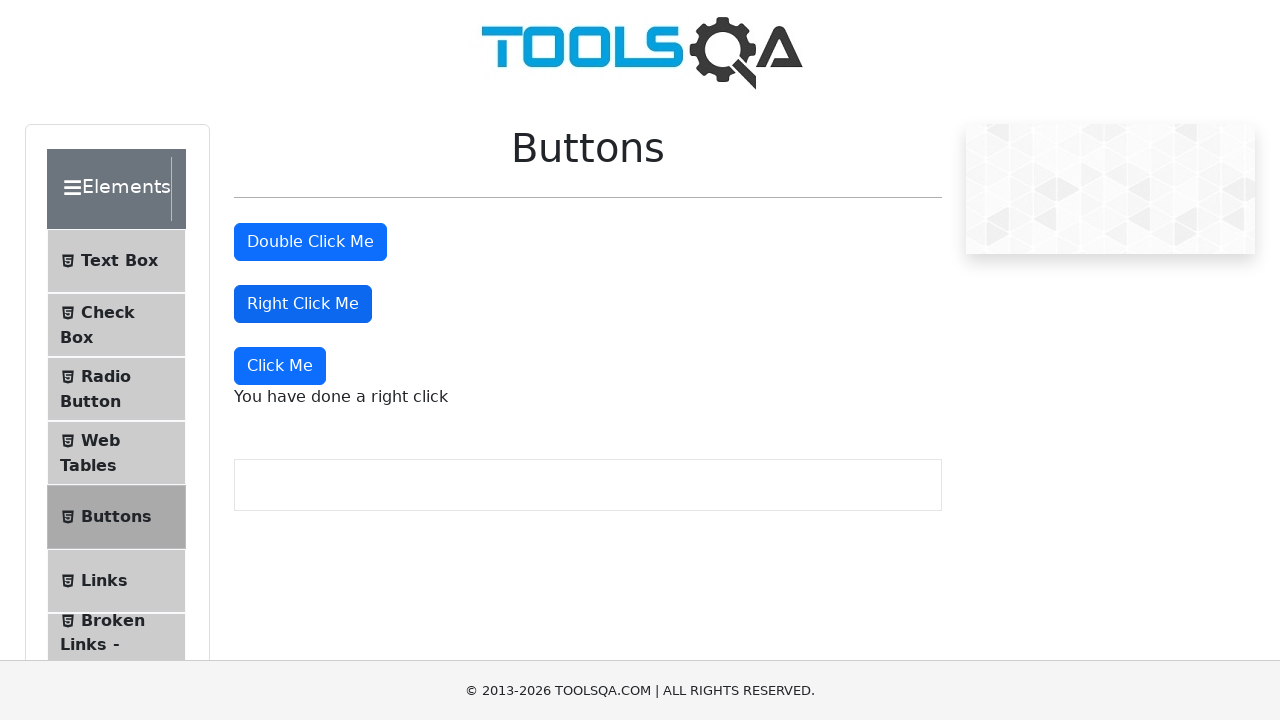

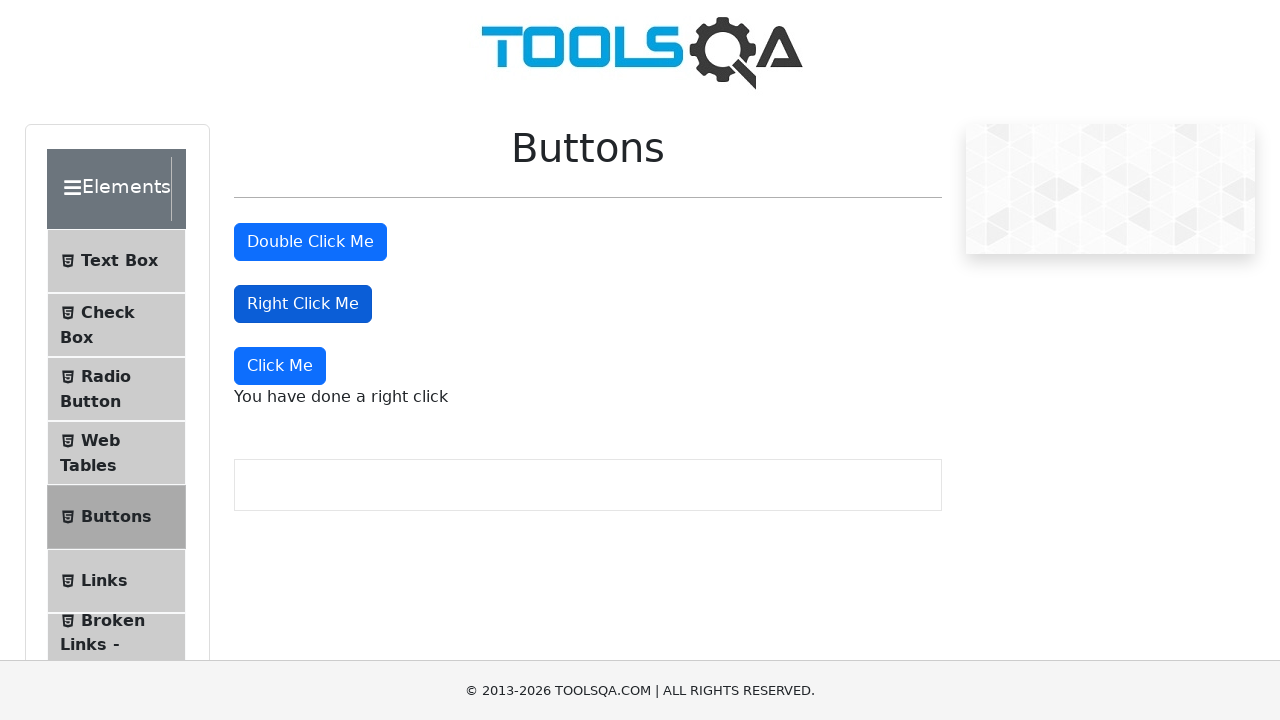